Tests form filling functionality by entering full name, email, and address using placeholder-based locators

Starting URL: https://demoqa.com/text-box

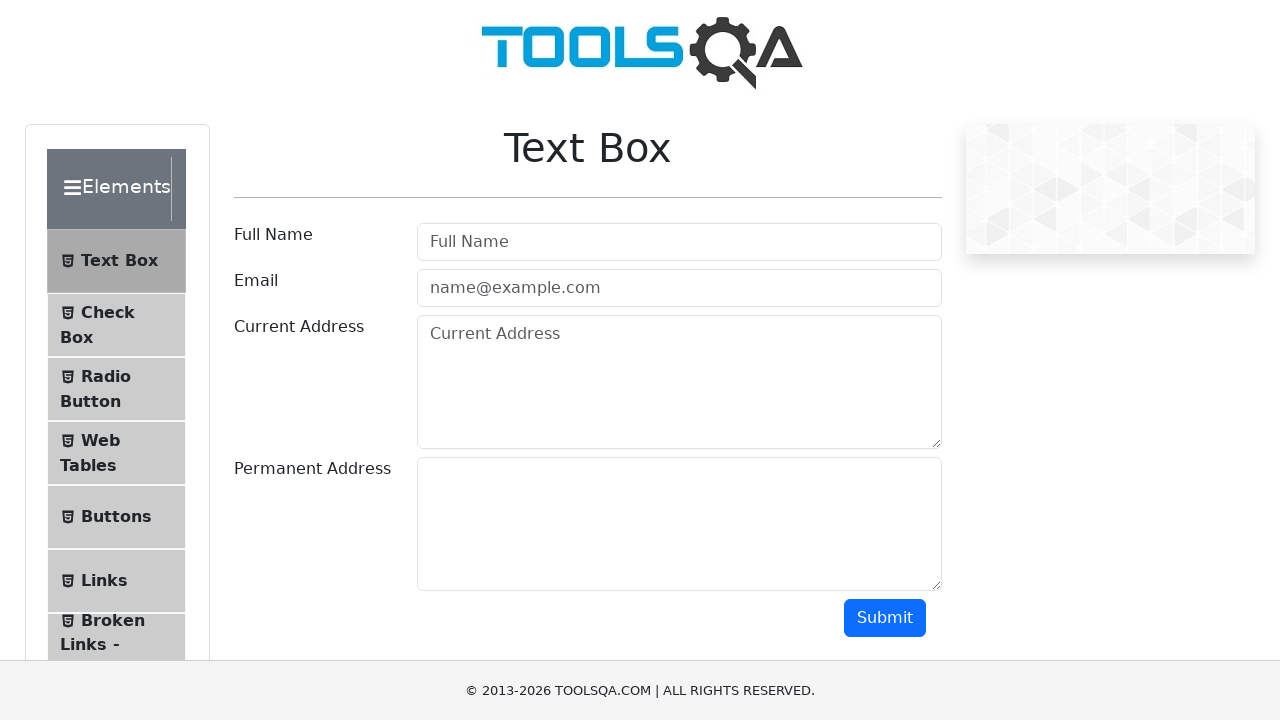

Filled full name field with 'Tester1' using placeholder locator on internal:attr=[placeholder="Full Name"i]
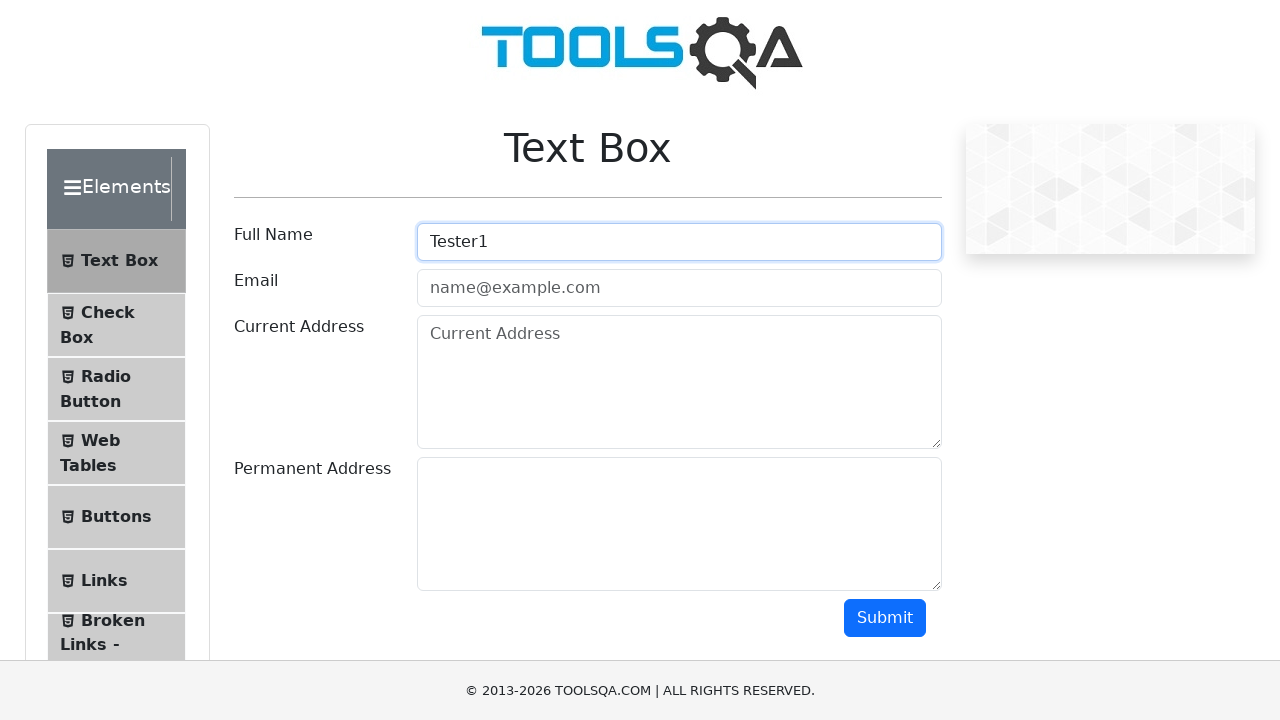

Filled email field with 'Amir@imam.com' using placeholder locator on internal:attr=[placeholder="name@example.com"i]
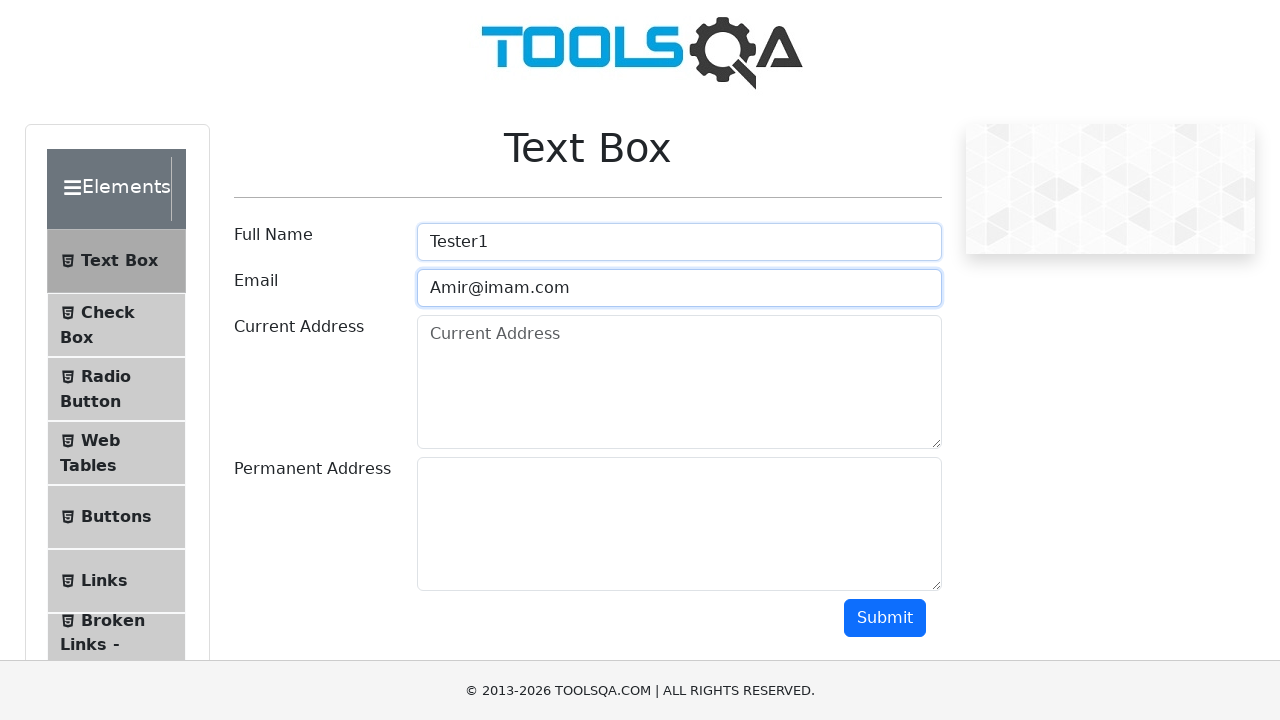

Filled current address field with 'Abc/1 Area' using placeholder locator on internal:attr=[placeholder="Current Address"i]
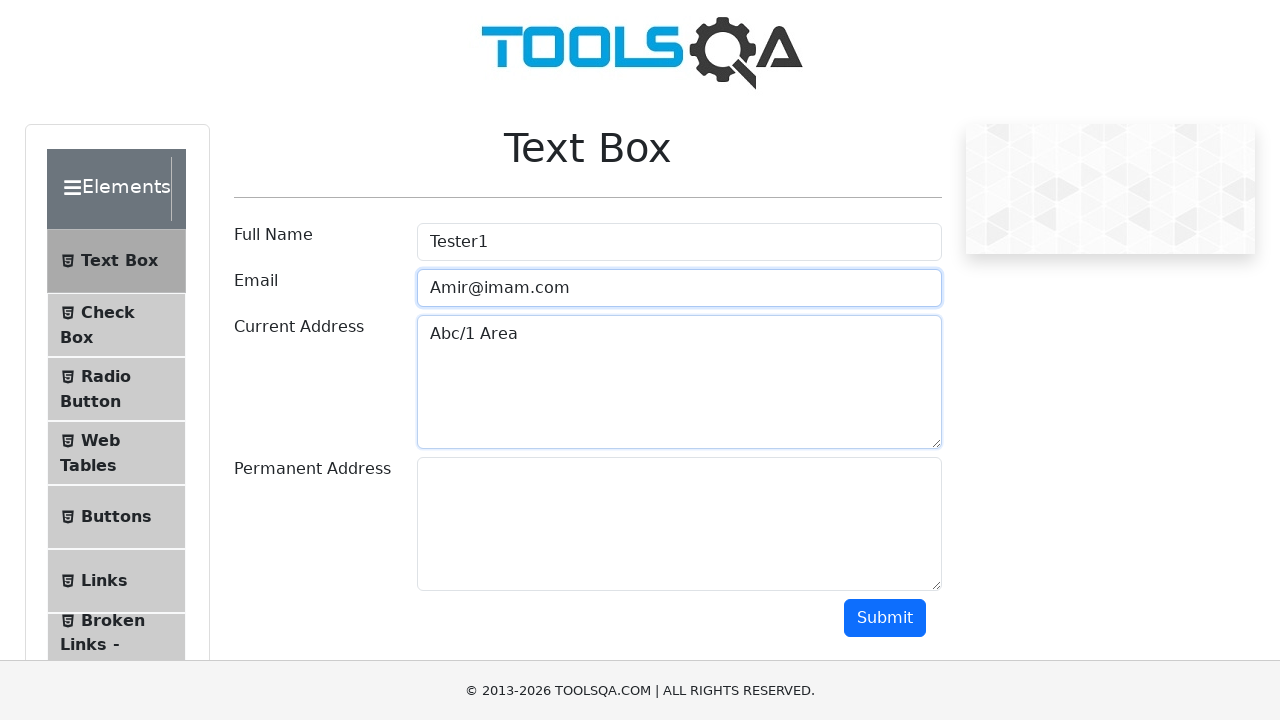

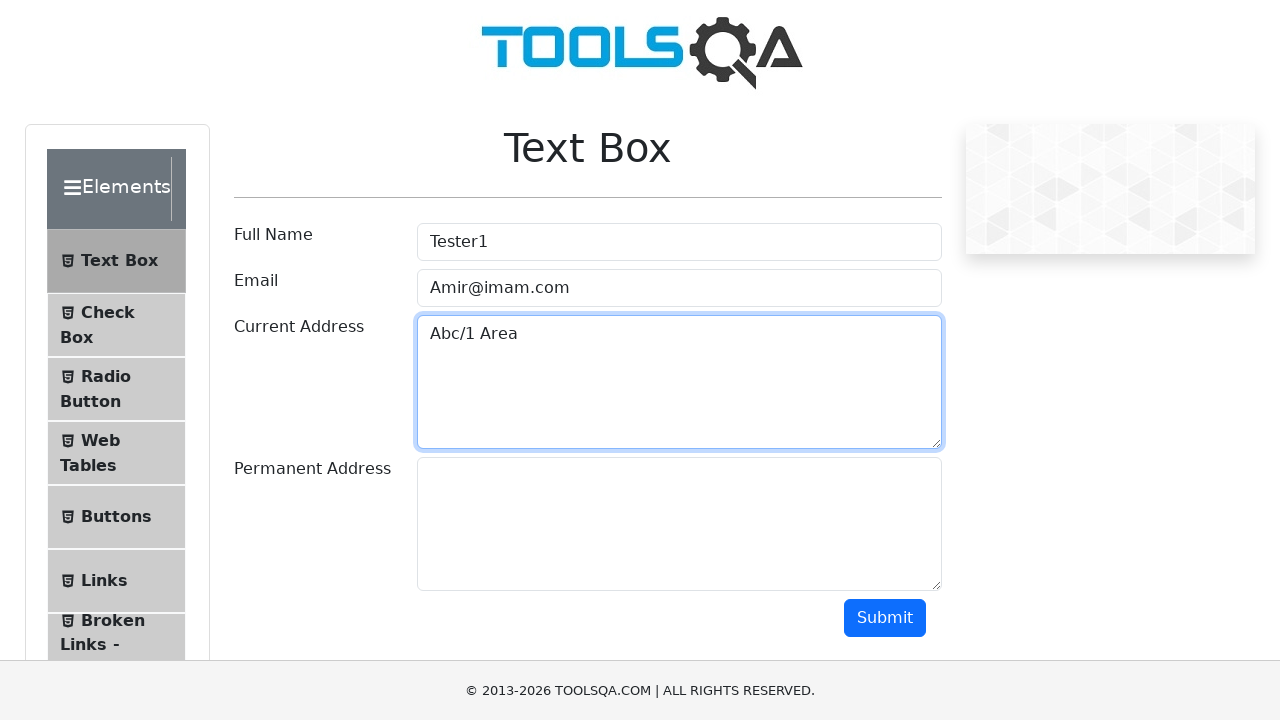